Tests date picker functionality by opening the calendar, selecting a specific month, year, and day from dropdowns, then verifying the selected date is displayed correctly.

Starting URL: https://demoqa.com/date-picker

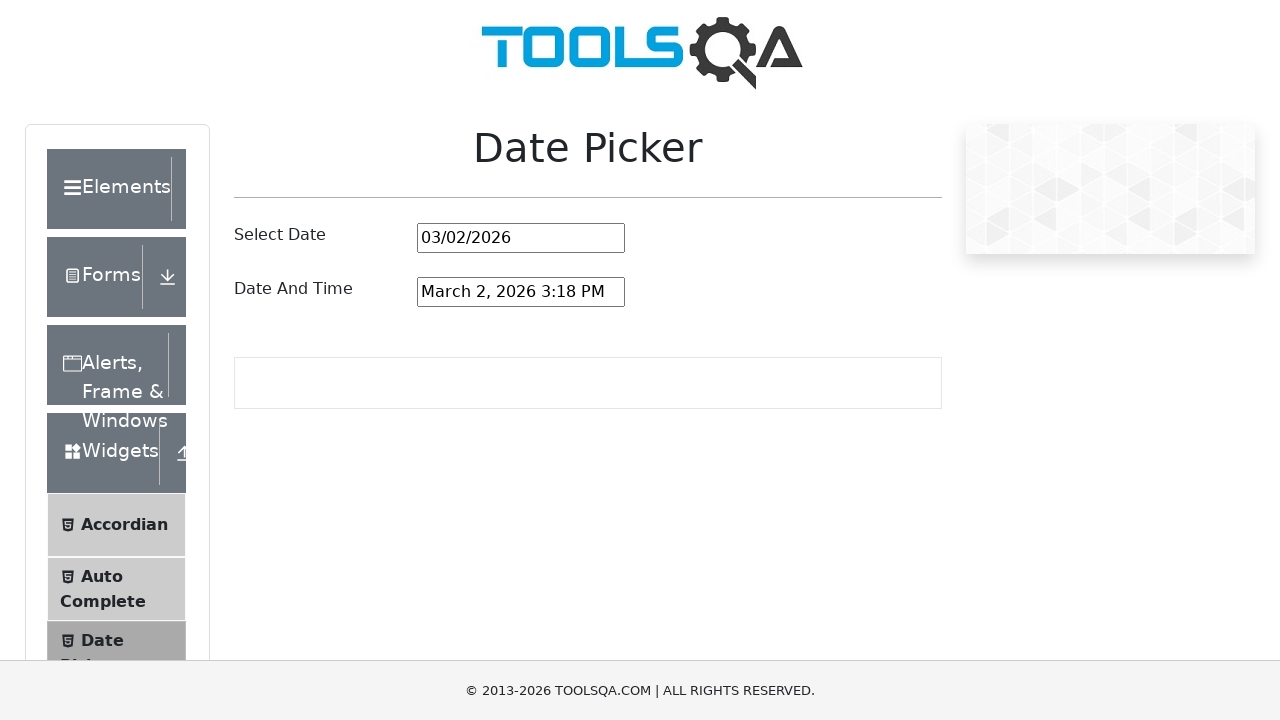

Clicked date picker input to open calendar at (521, 238) on input#datePickerMonthYearInput
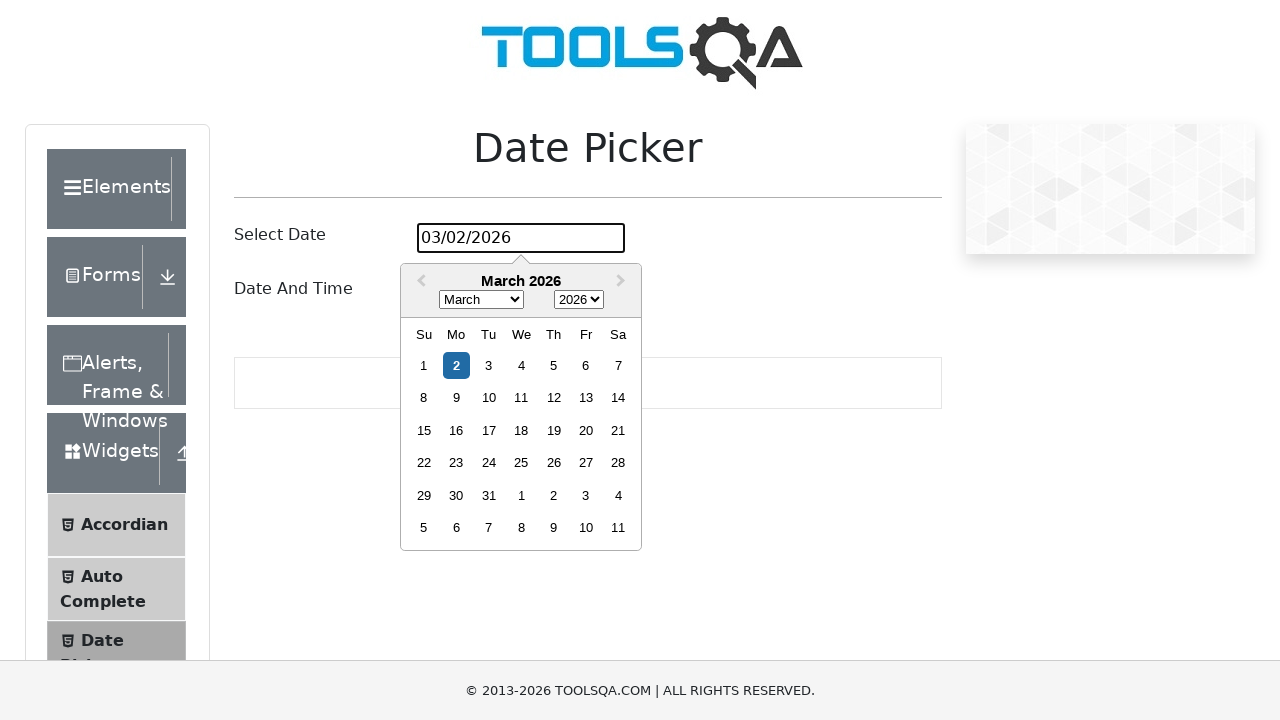

Calendar opened and month selector visible
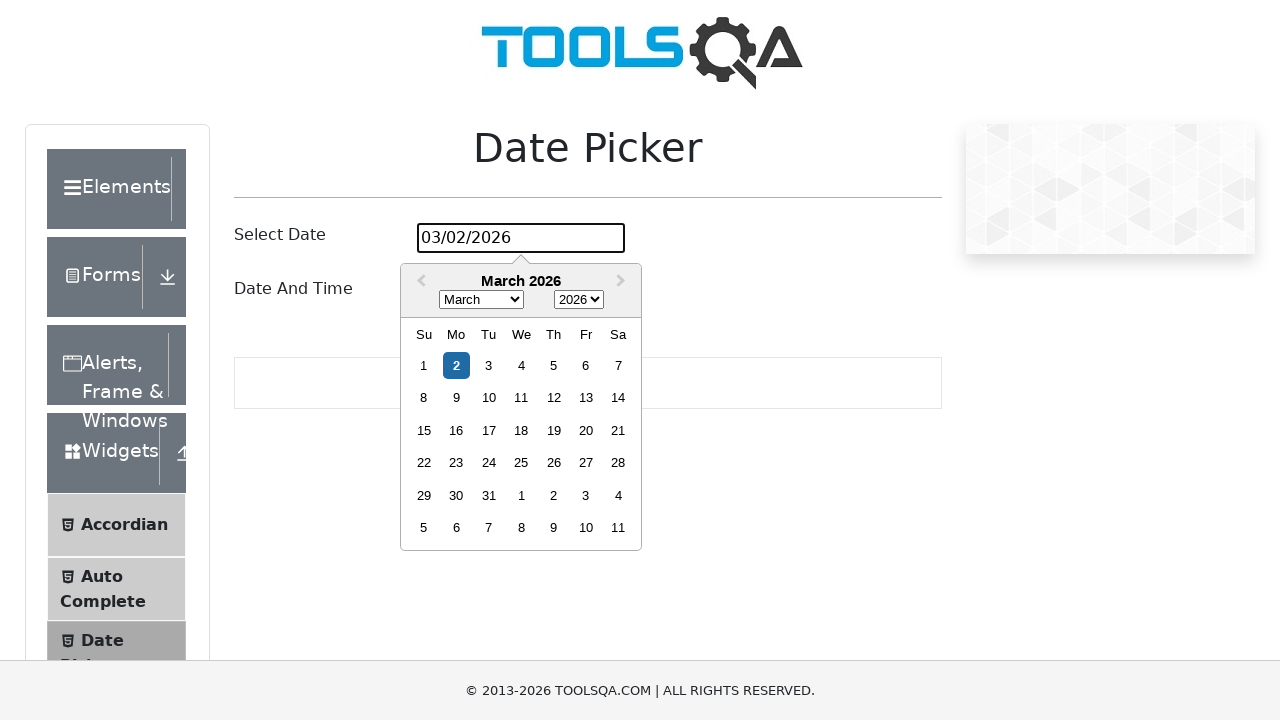

Selected November from month dropdown on .react-datepicker__month-select
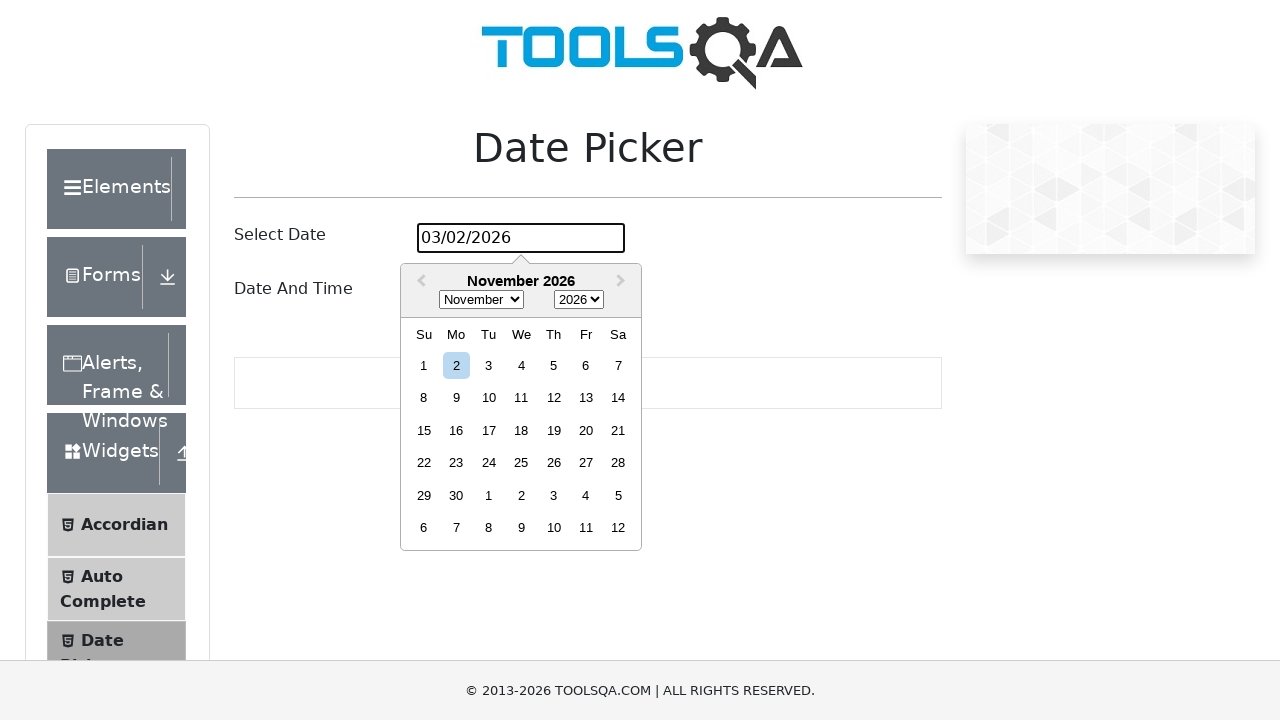

Selected 1987 from year dropdown on .react-datepicker__year-select
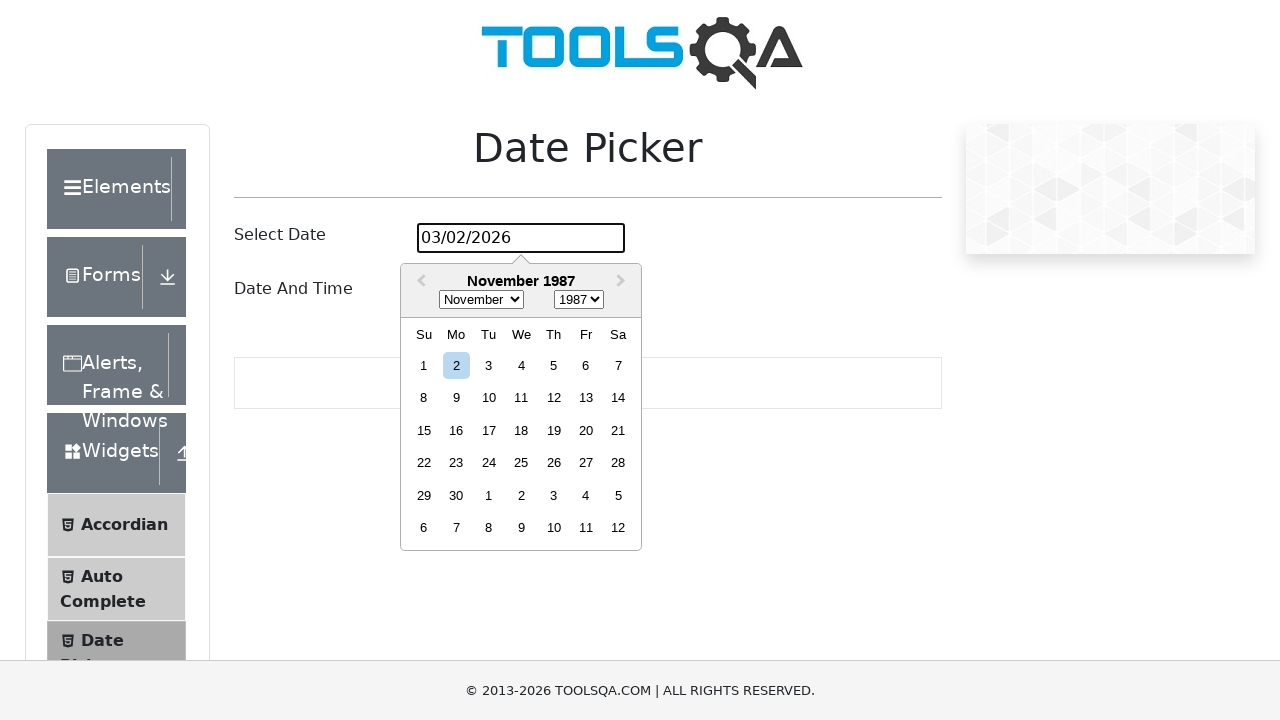

Clicked on day 24 in the calendar at (489, 463) on .react-datepicker__month .react-datepicker__day--024:not(.react-datepicker__day-
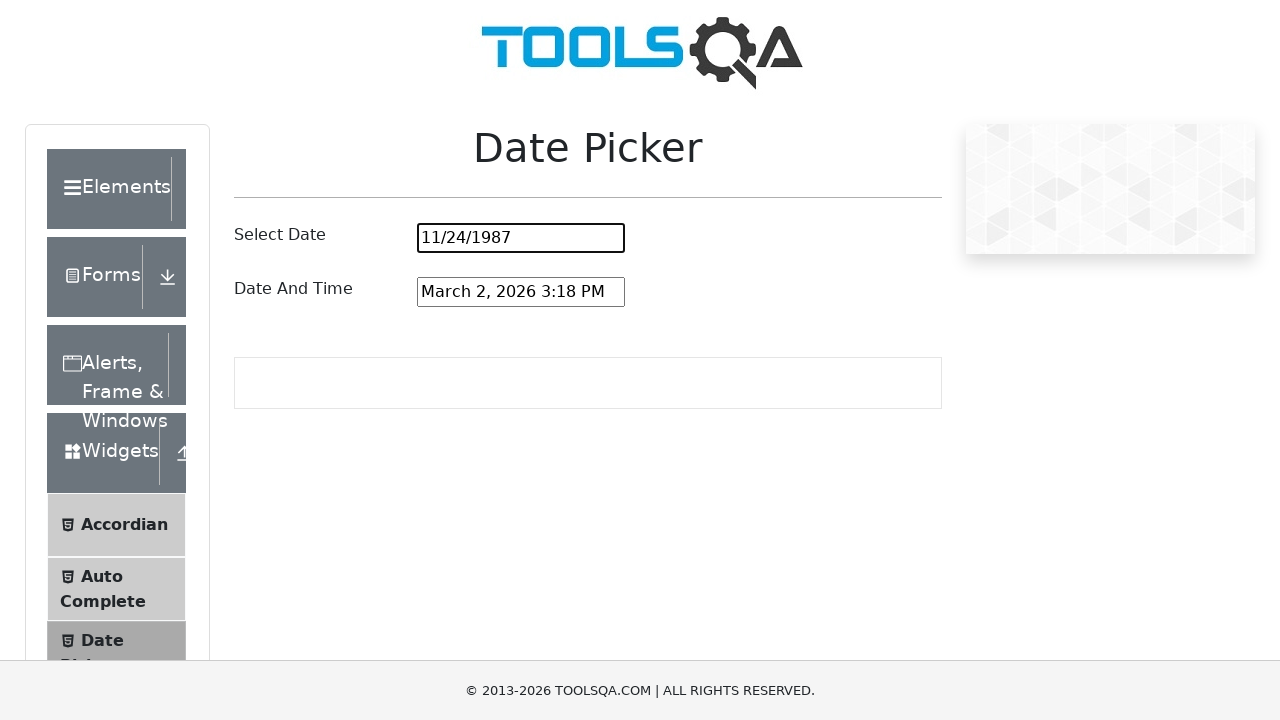

Verified that selected date 11/24/1987 is displayed correctly in the input field
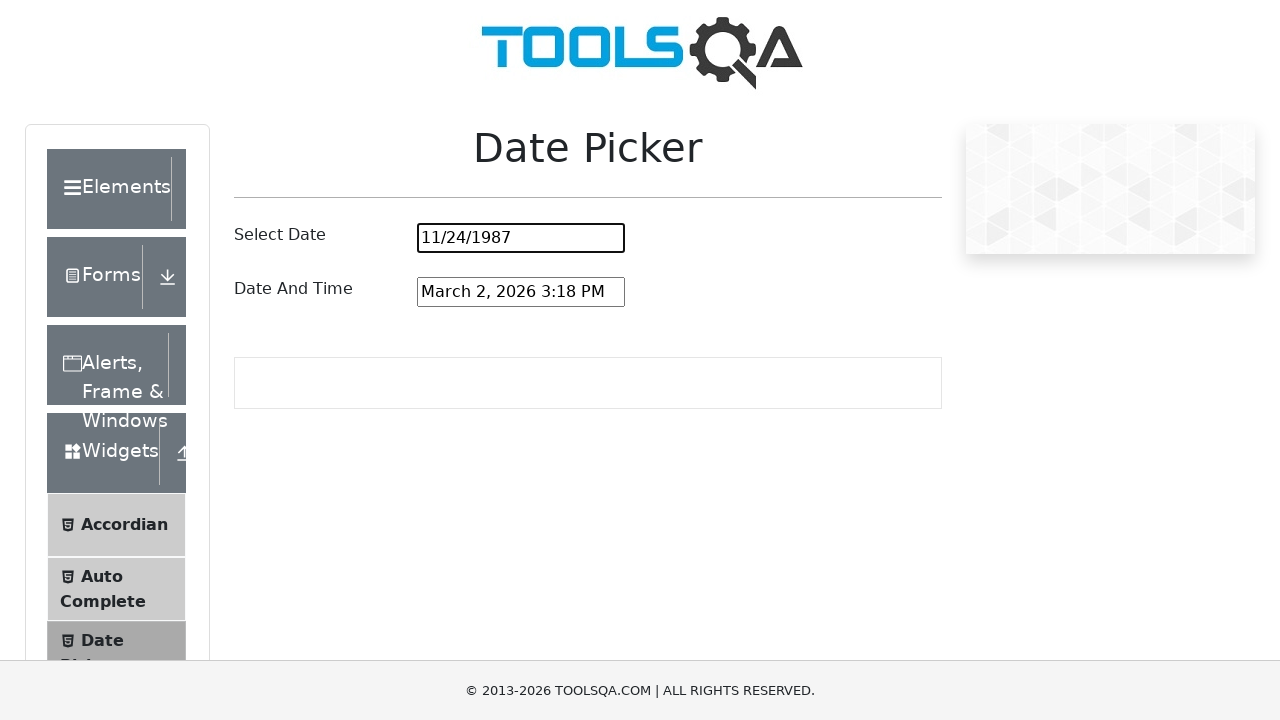

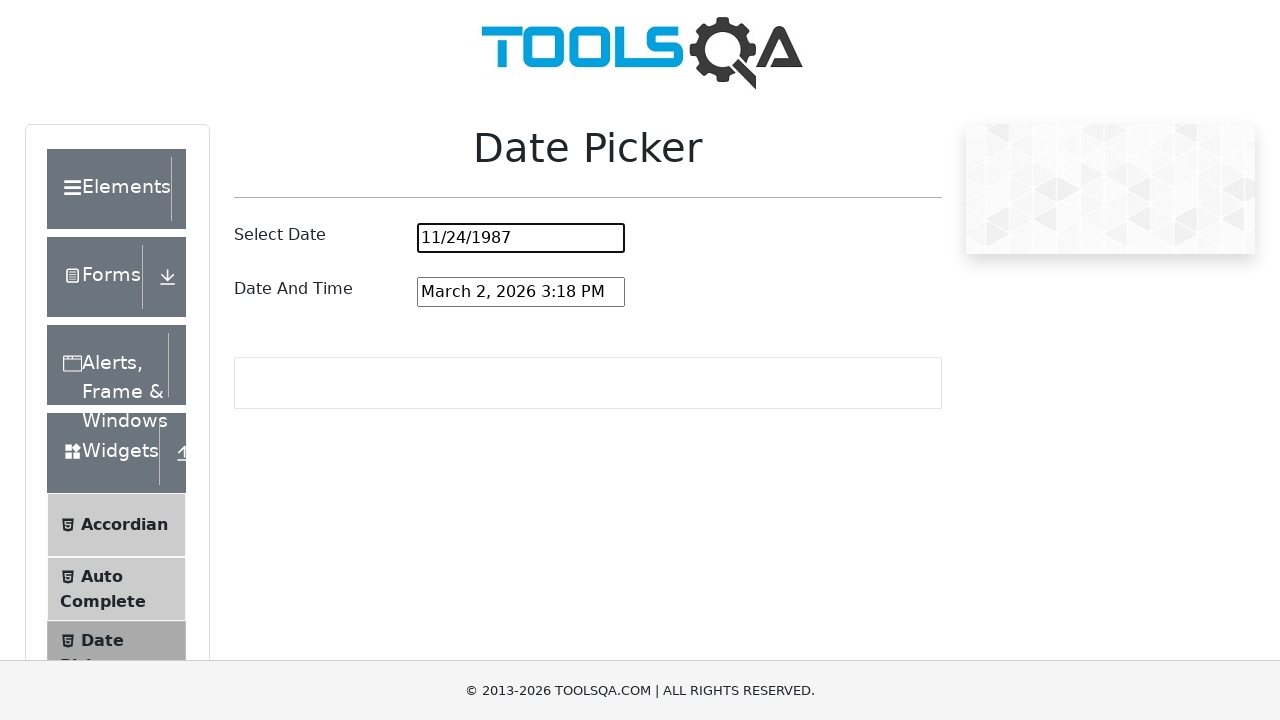